Tests progressive loading by clicking start and waiting for multiple conditions including loading indicator hiding and content appearing

Starting URL: https://the-internet.herokuapp.com/dynamic_loading/2

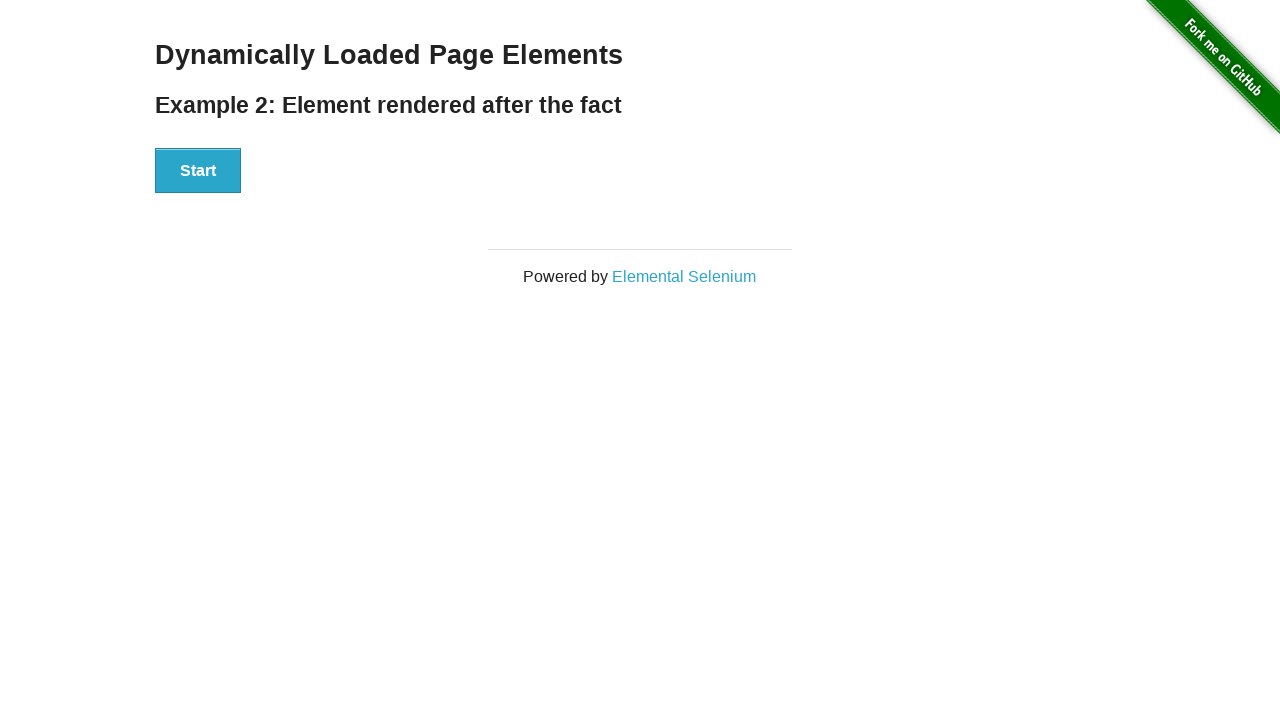

Clicked start button to initiate dynamic loading at (198, 171) on #start button
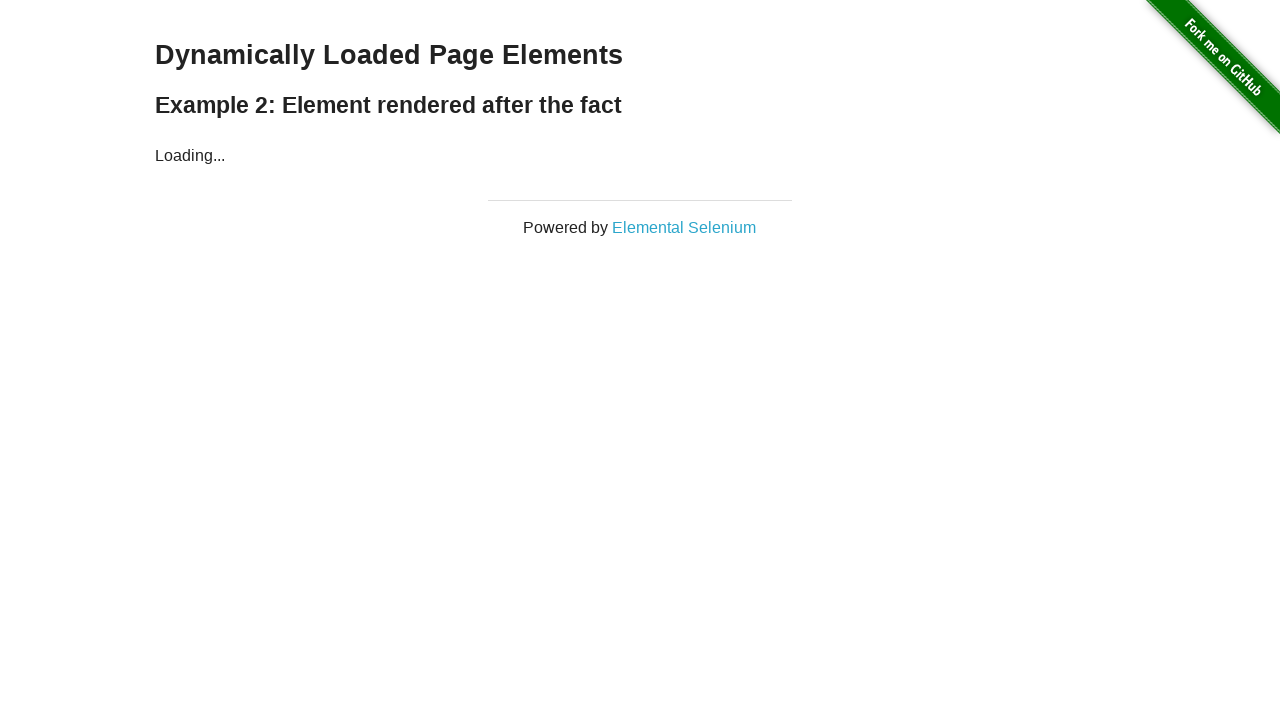

Loading indicator disappeared
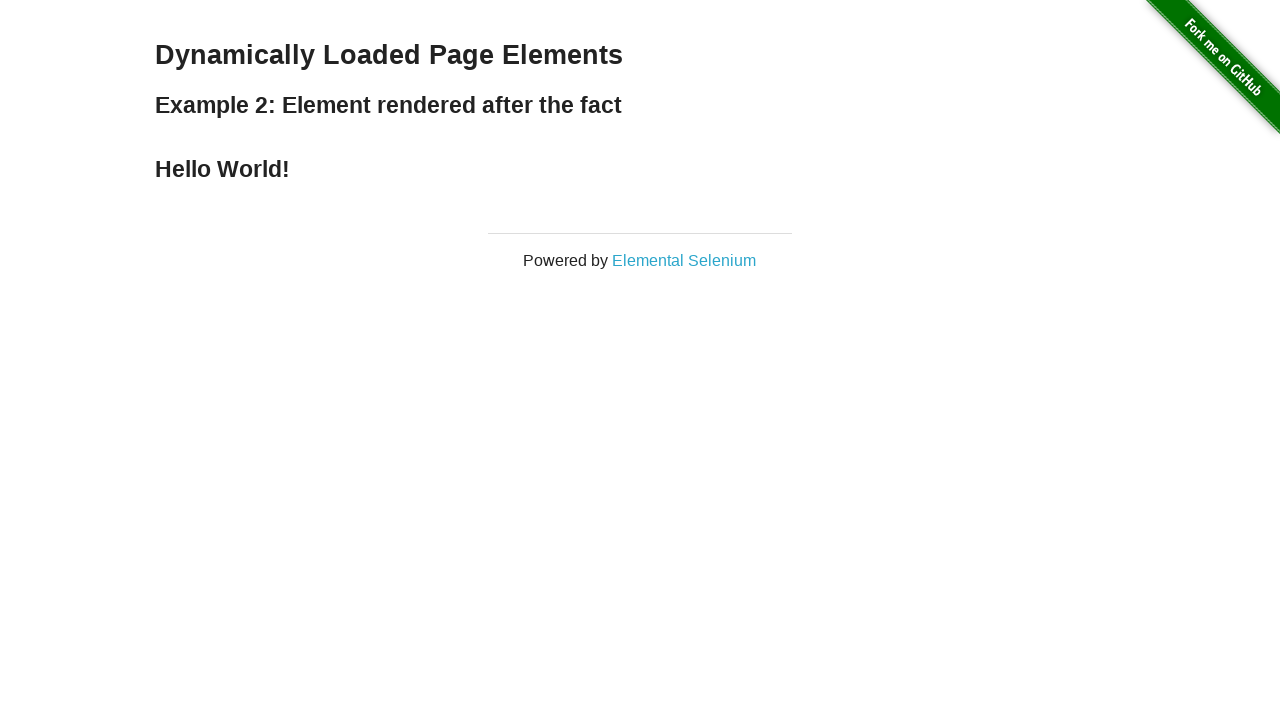

Finish element became visible
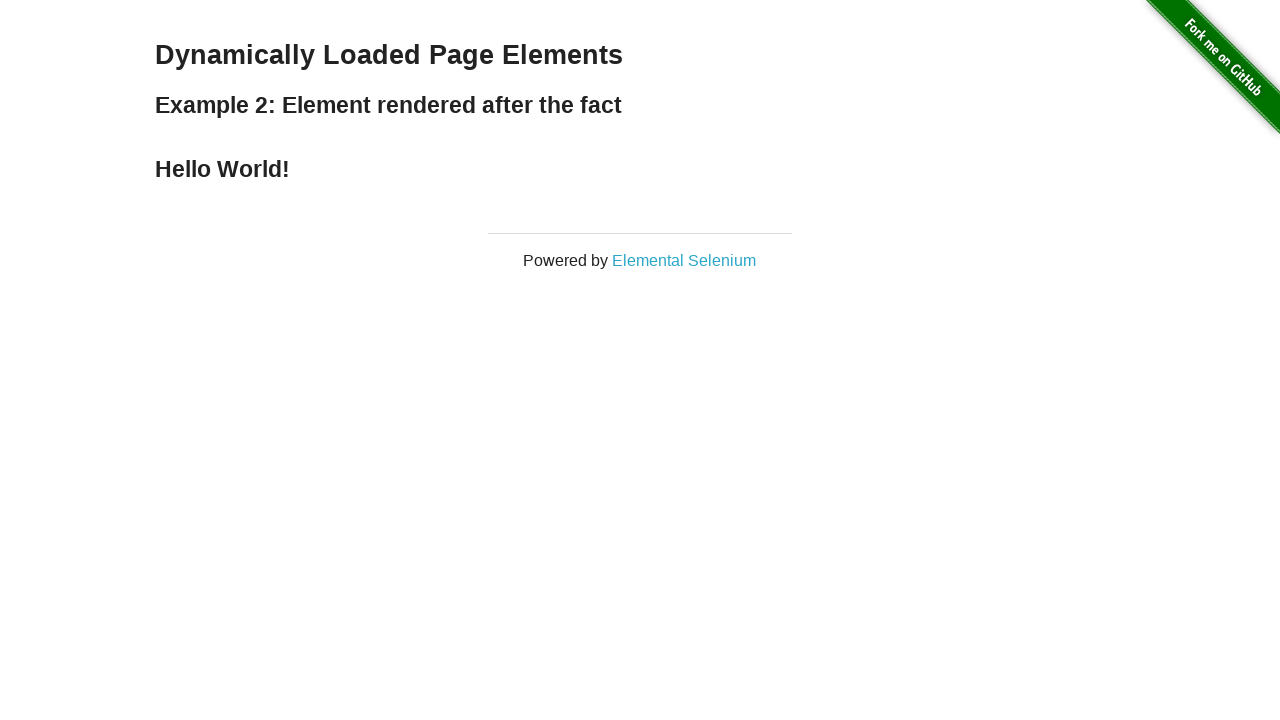

Waited for 'Hello World!' text content to appear in finish element
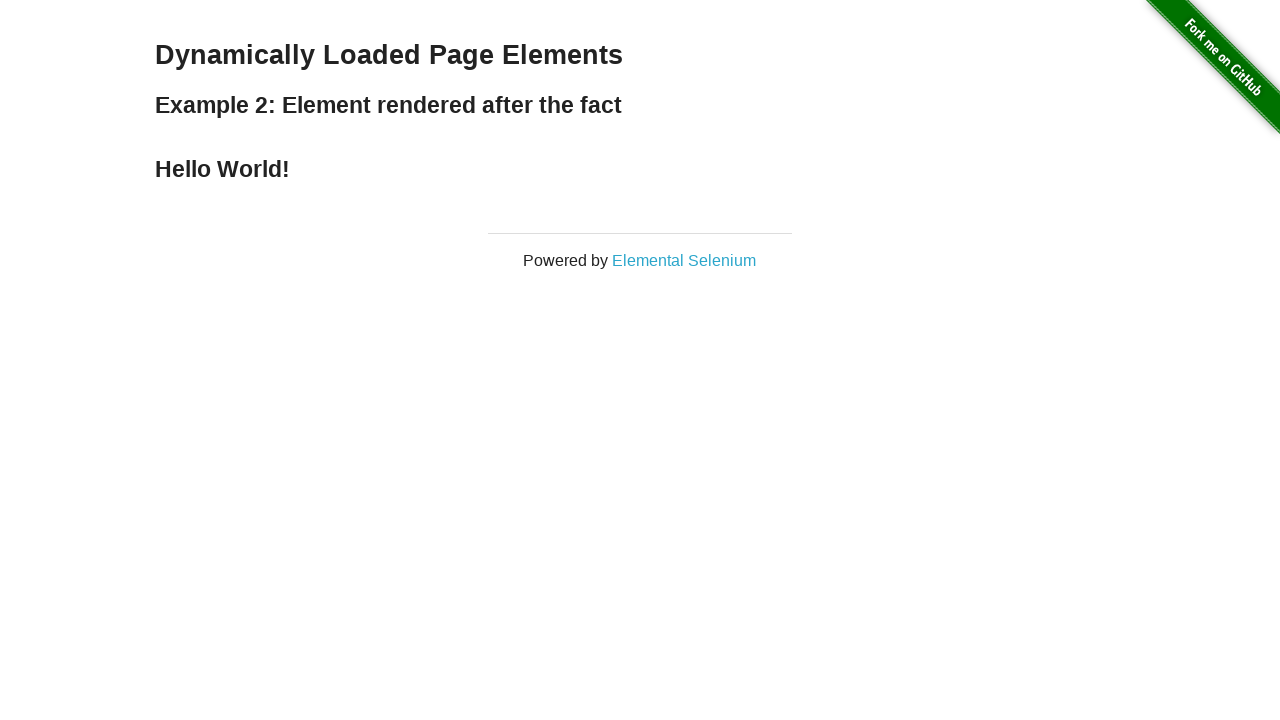

Verified that finish h4 element is visible
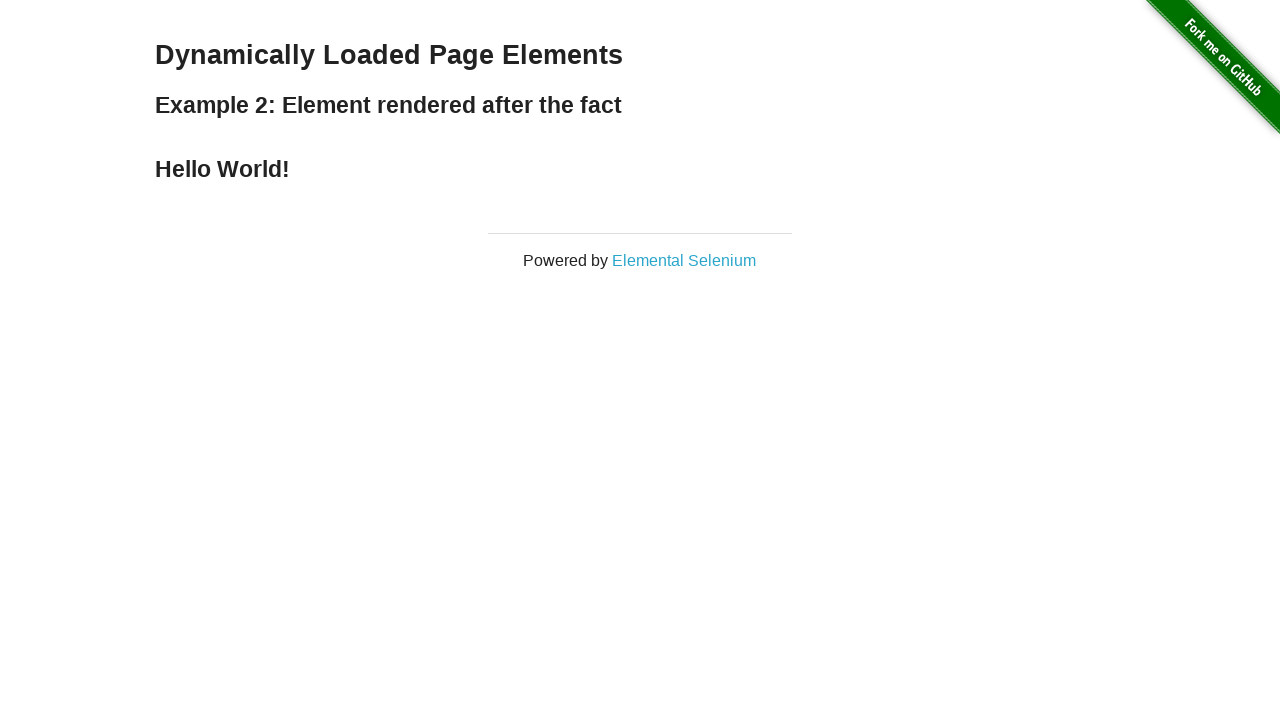

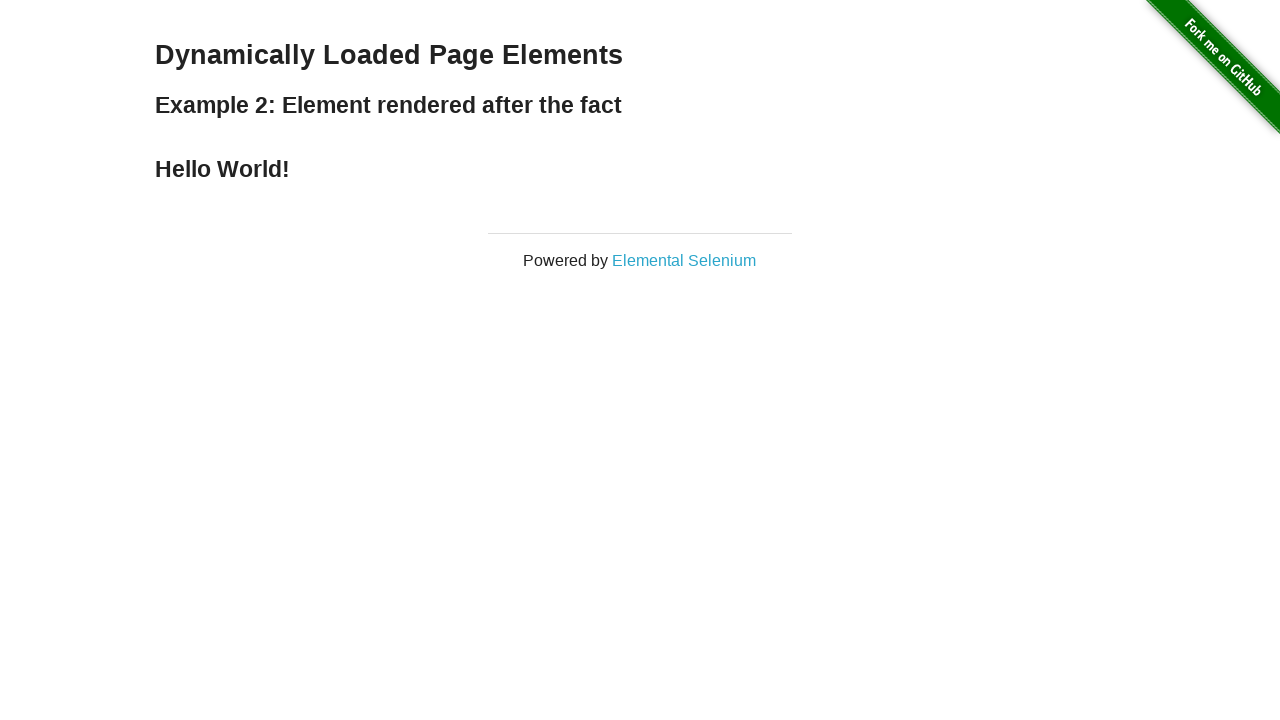